Navigates to a YouTube video page and attempts to find a table element with currency data

Starting URL: https://www.youtube.com/watch?v=WPni755-Krg

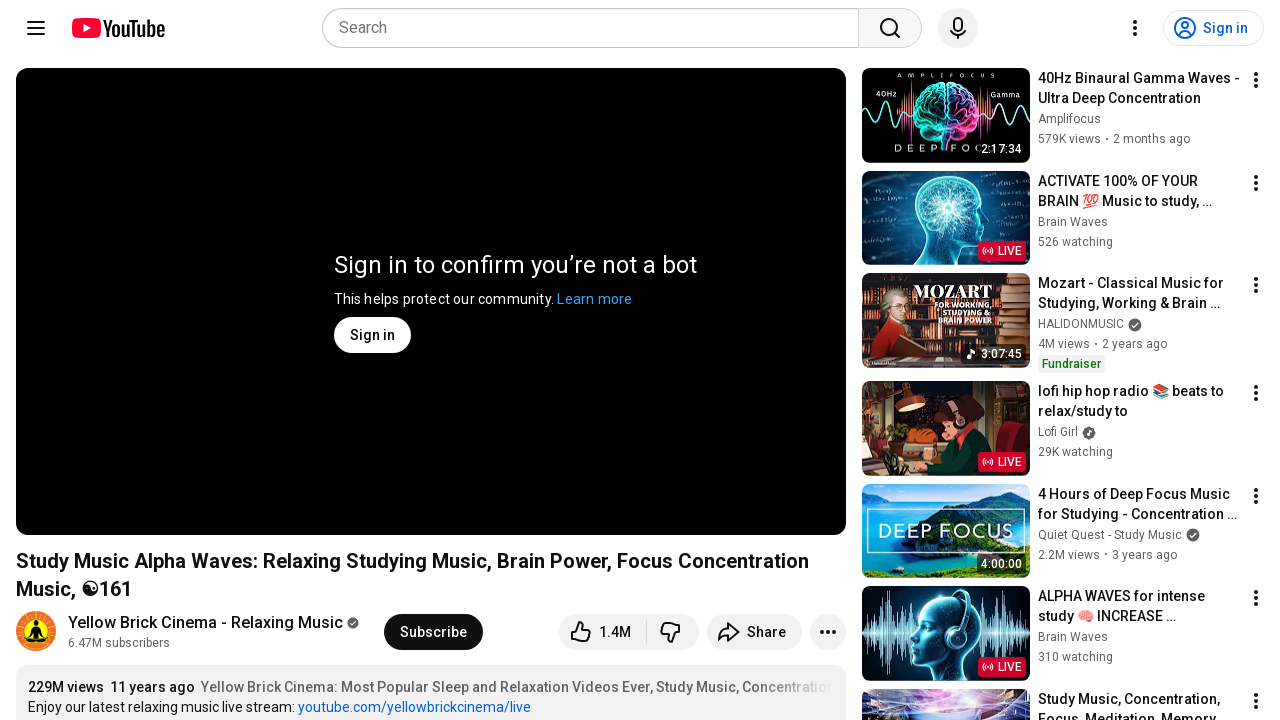

Navigated to YouTube video page
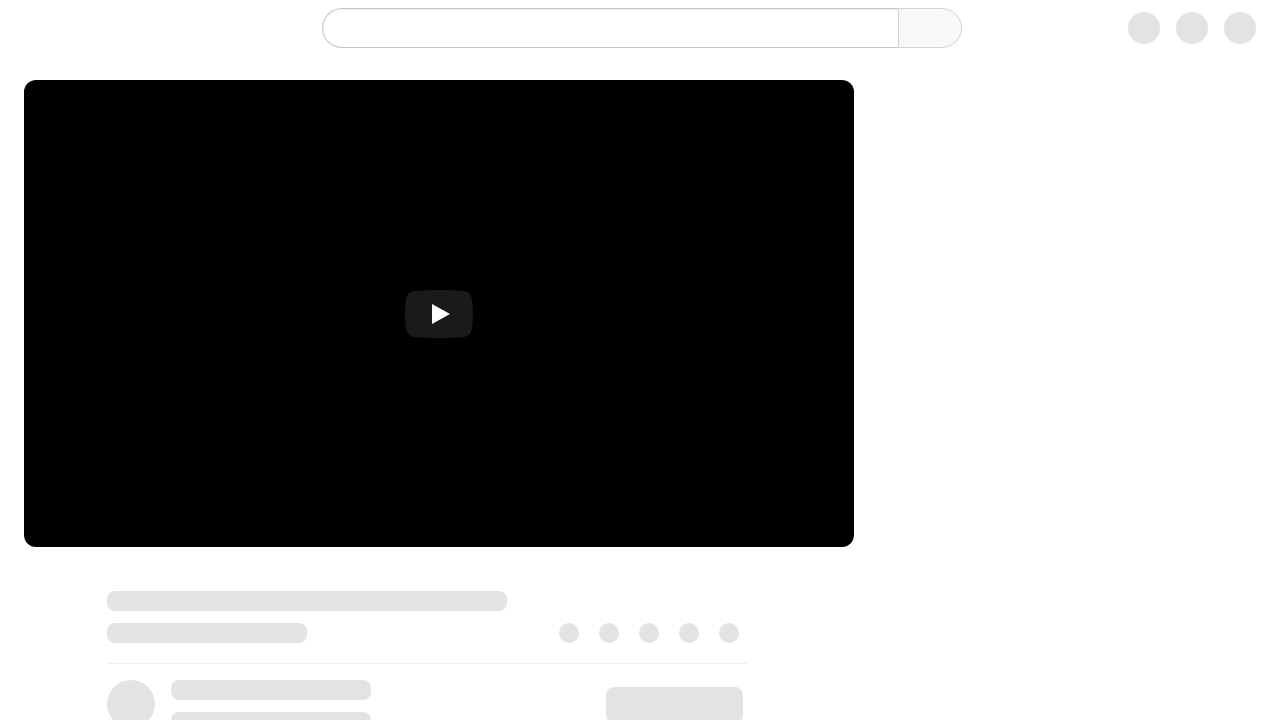

Currency table element not found (as expected on YouTube page)
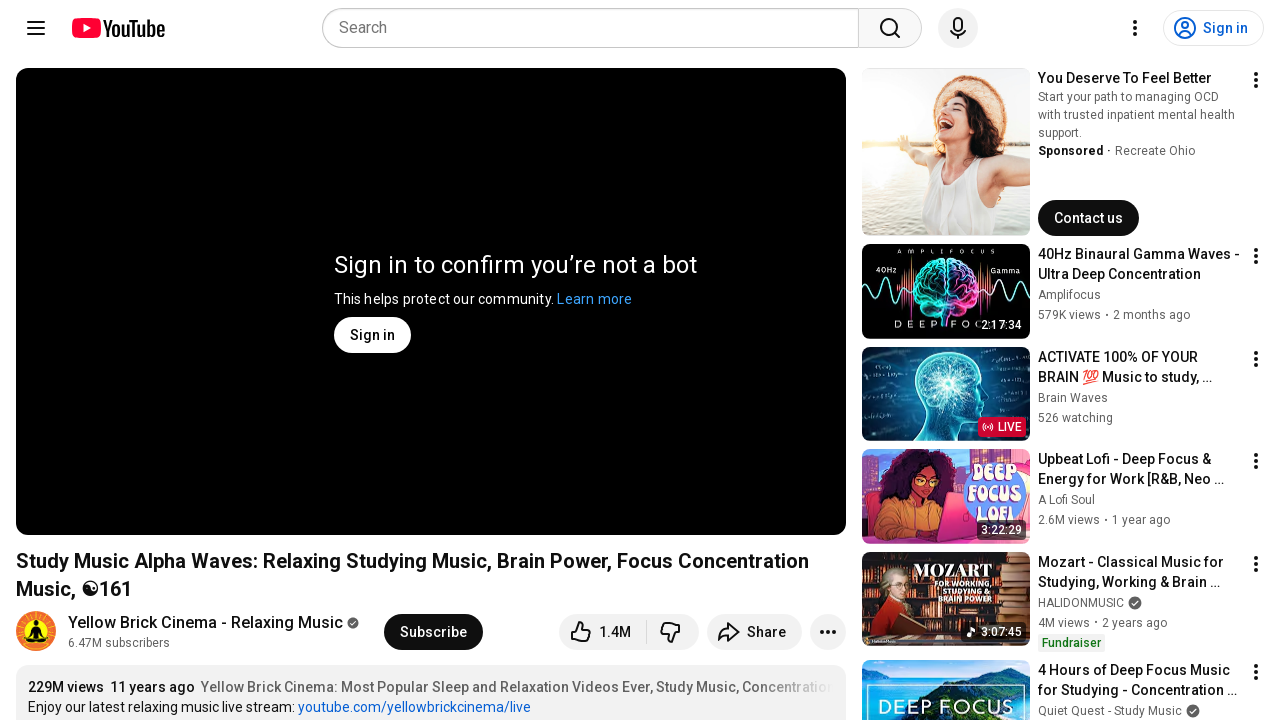

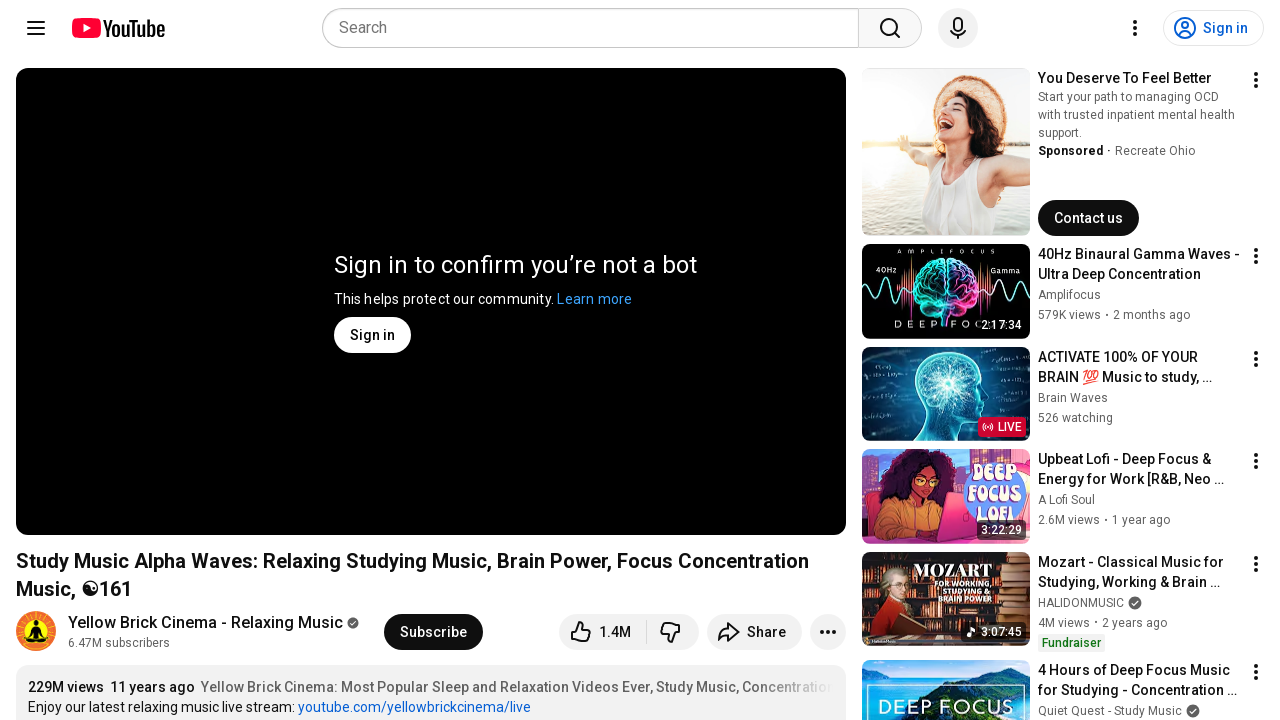